Tests context menu functionality by right-clicking on an element and handling the resulting alert

Starting URL: https://the-internet.herokuapp.com/

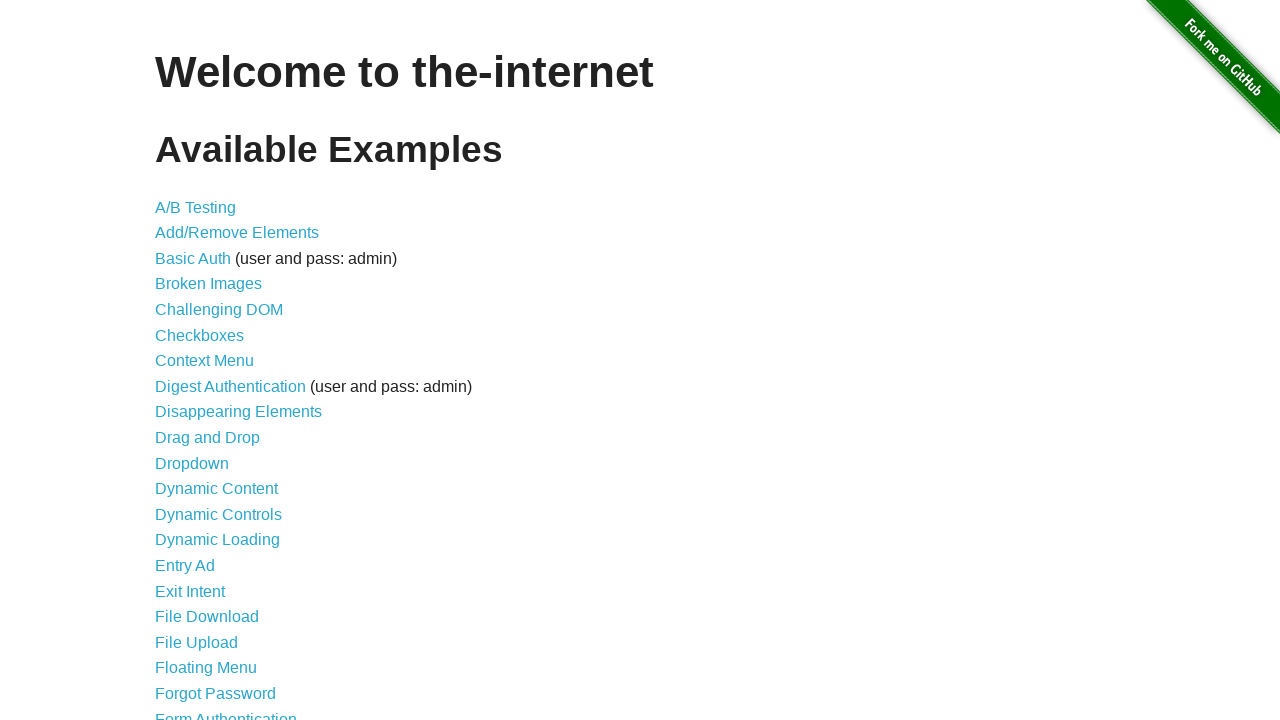

Clicked on Context Menu link at (204, 361) on text=Context Menu
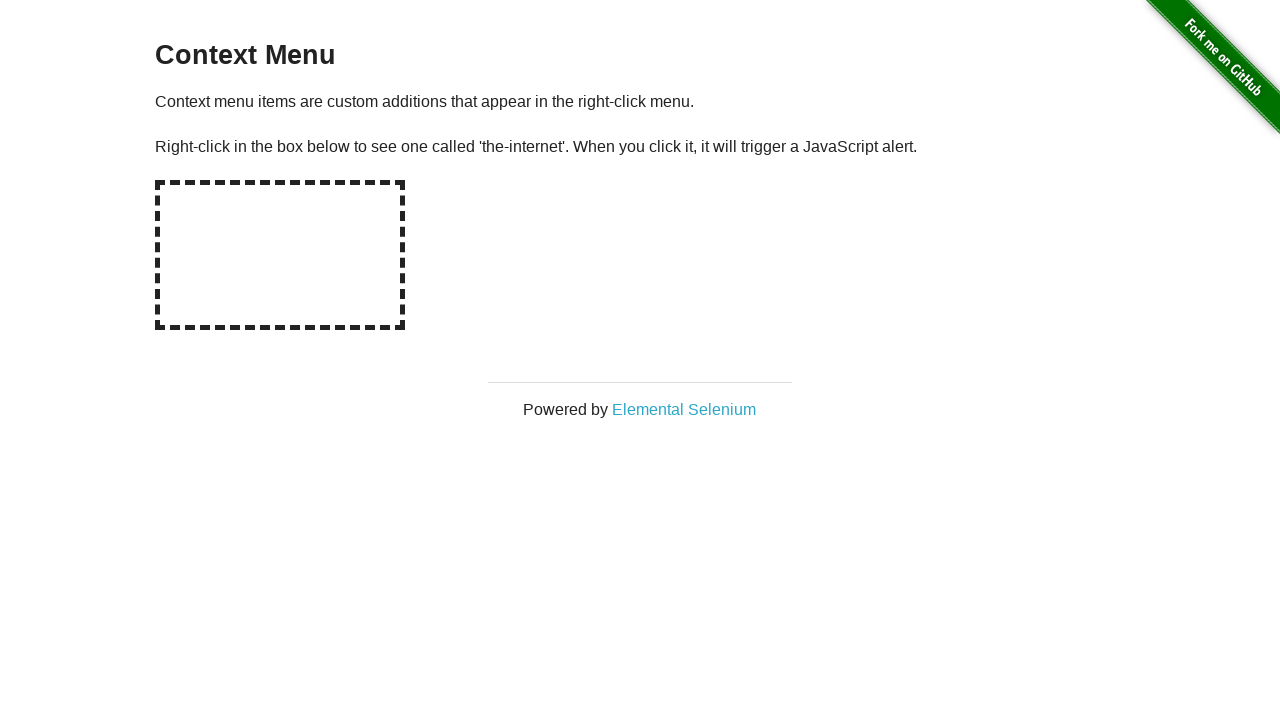

Right-clicked on the hot-spot element to trigger context menu at (280, 255) on xpath=//*[@id='hot-spot']
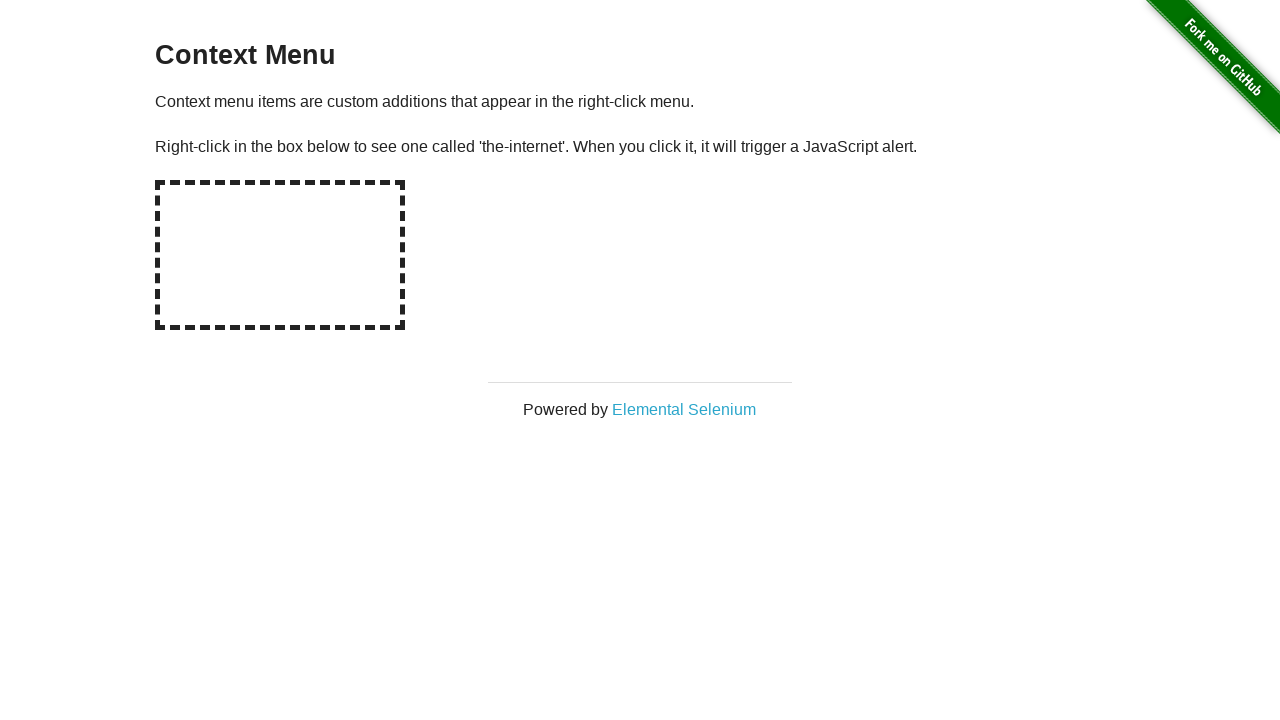

Set up dialog handler to accept alert
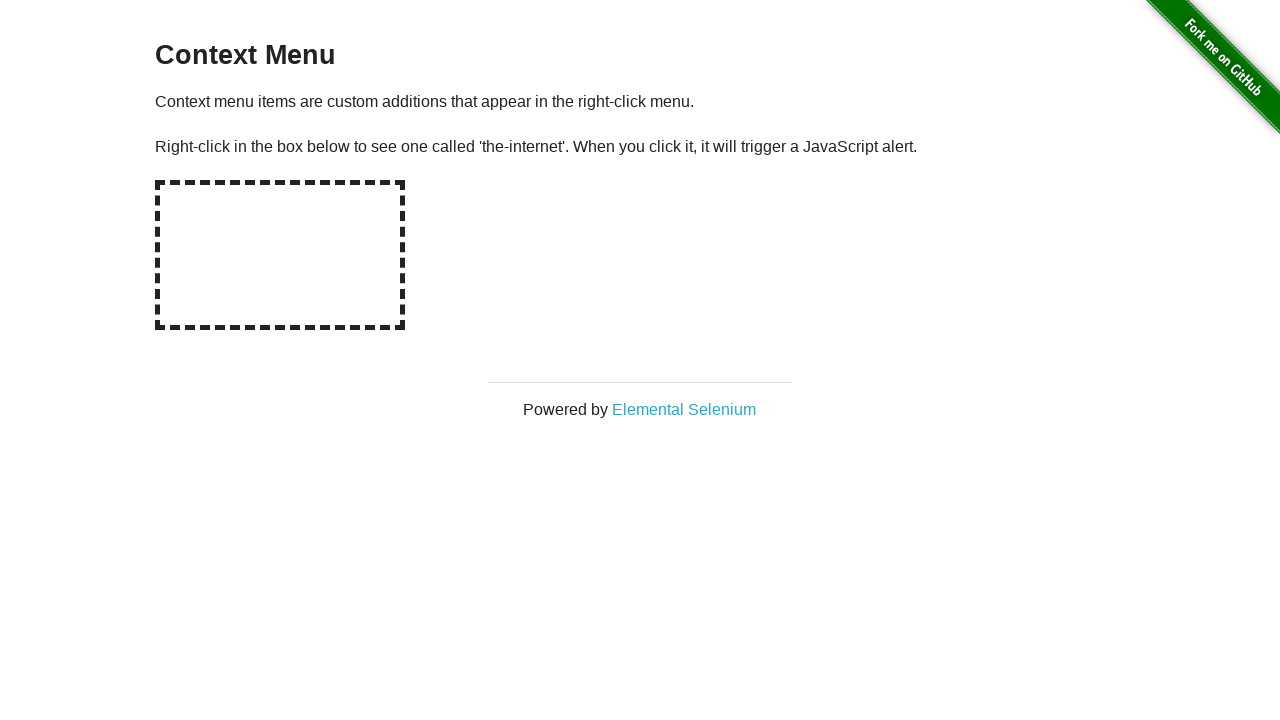

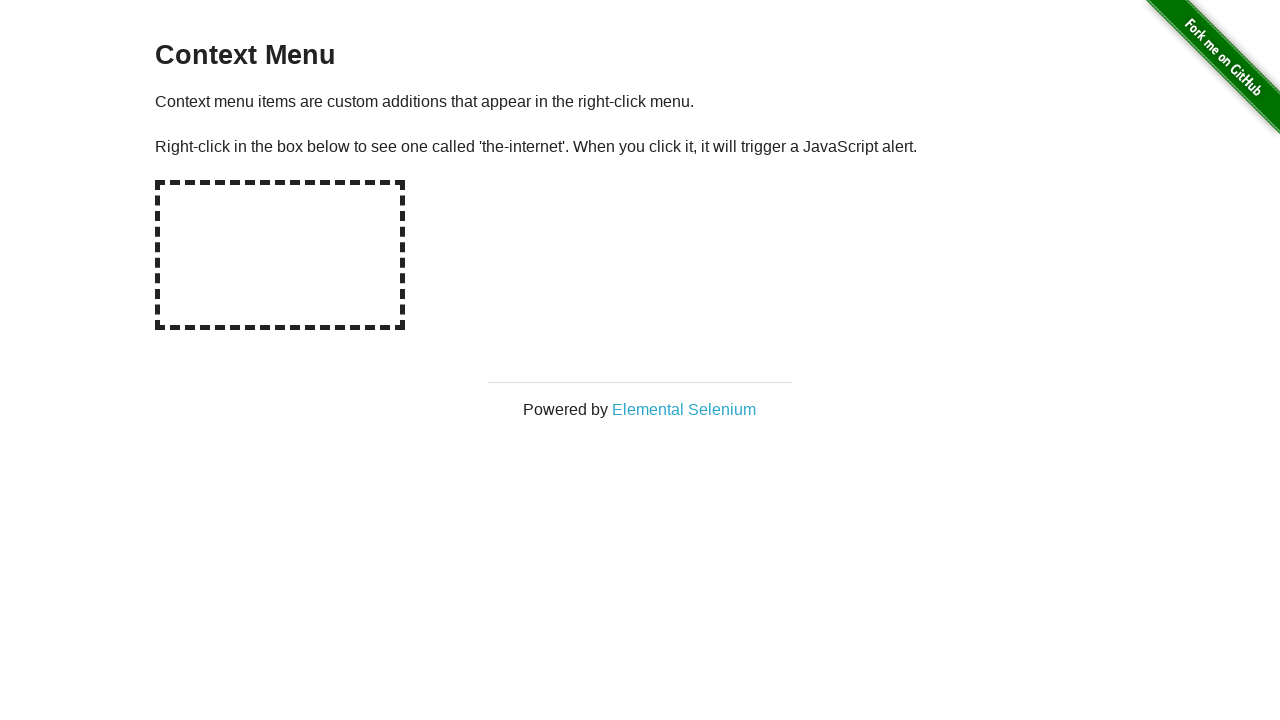